Navigates to the Citizen explore page and verifies that incident information elements (dates, titles, neighborhoods, locations) are displayed on the page.

Starting URL: https://citizen.com/explore

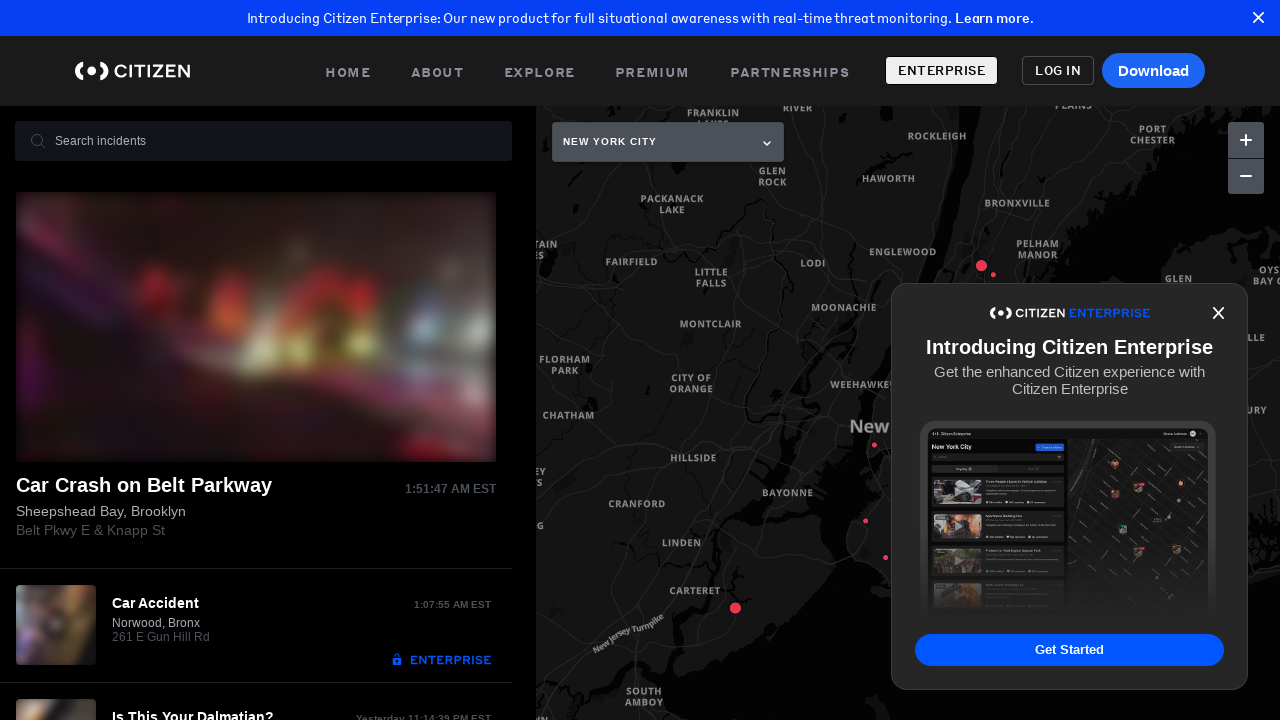

Navigated to Citizen explore page
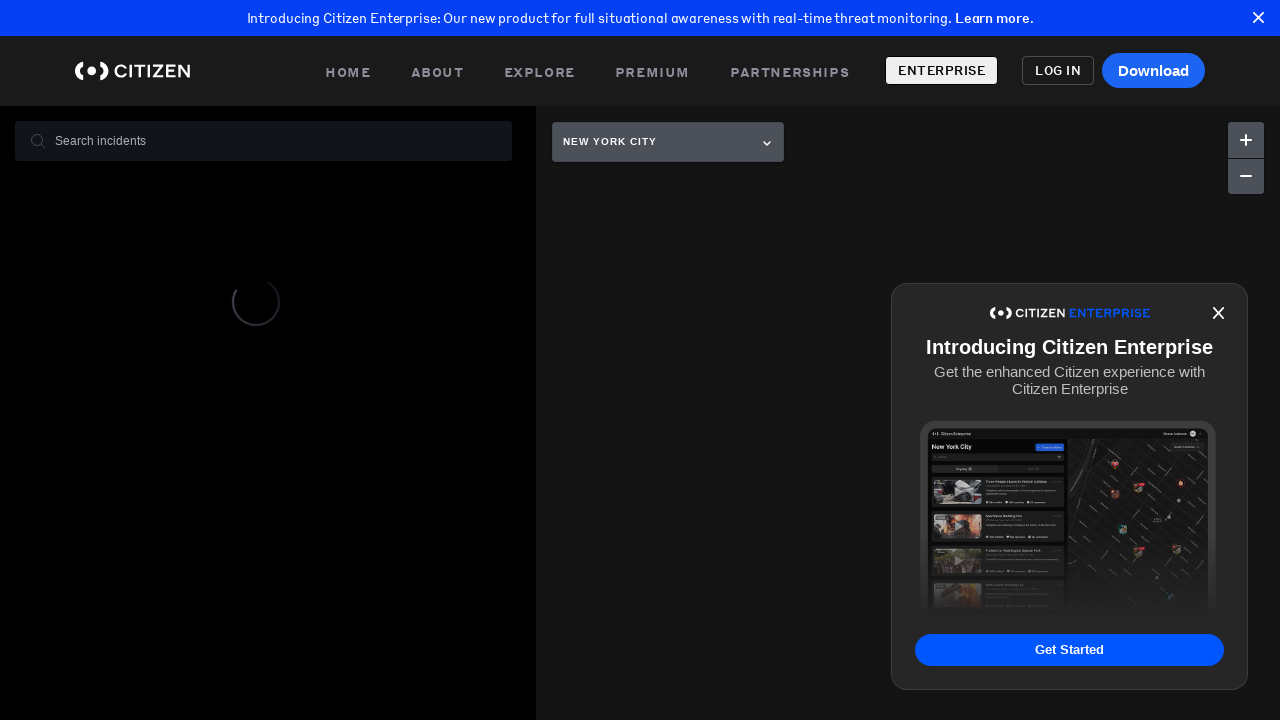

Incident title elements loaded
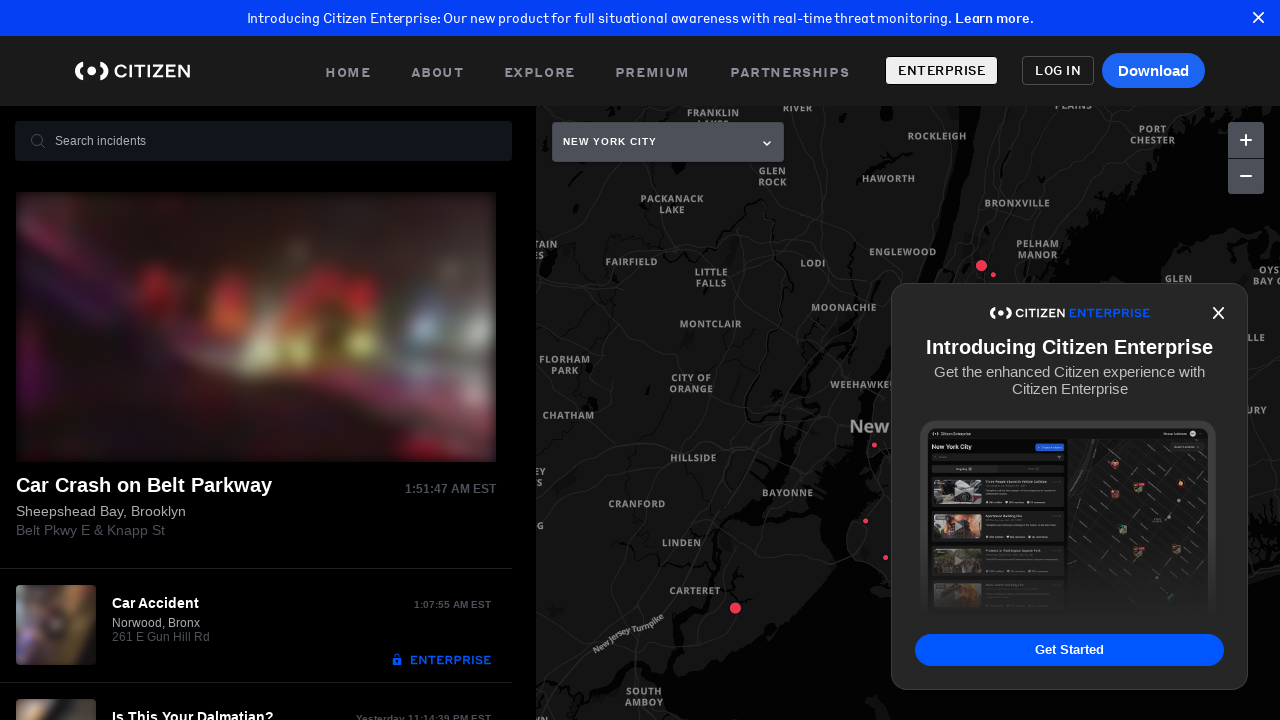

Incident date elements loaded
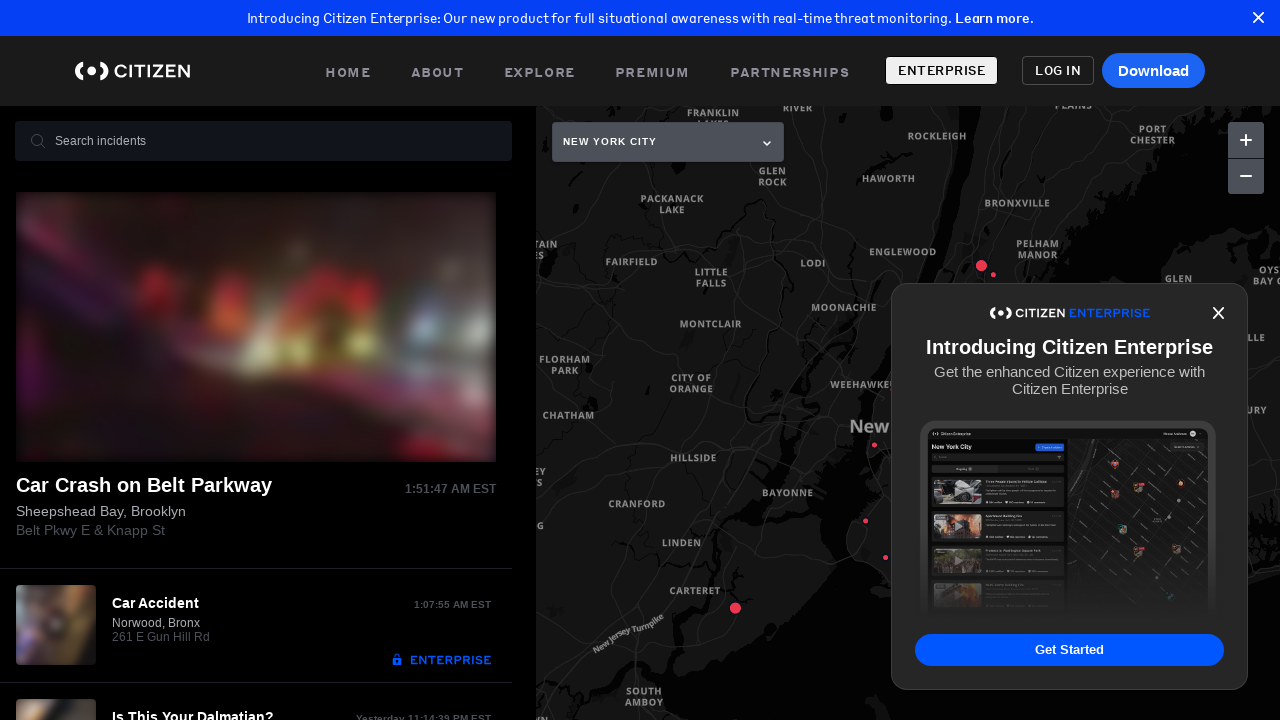

Incident neighborhood elements loaded
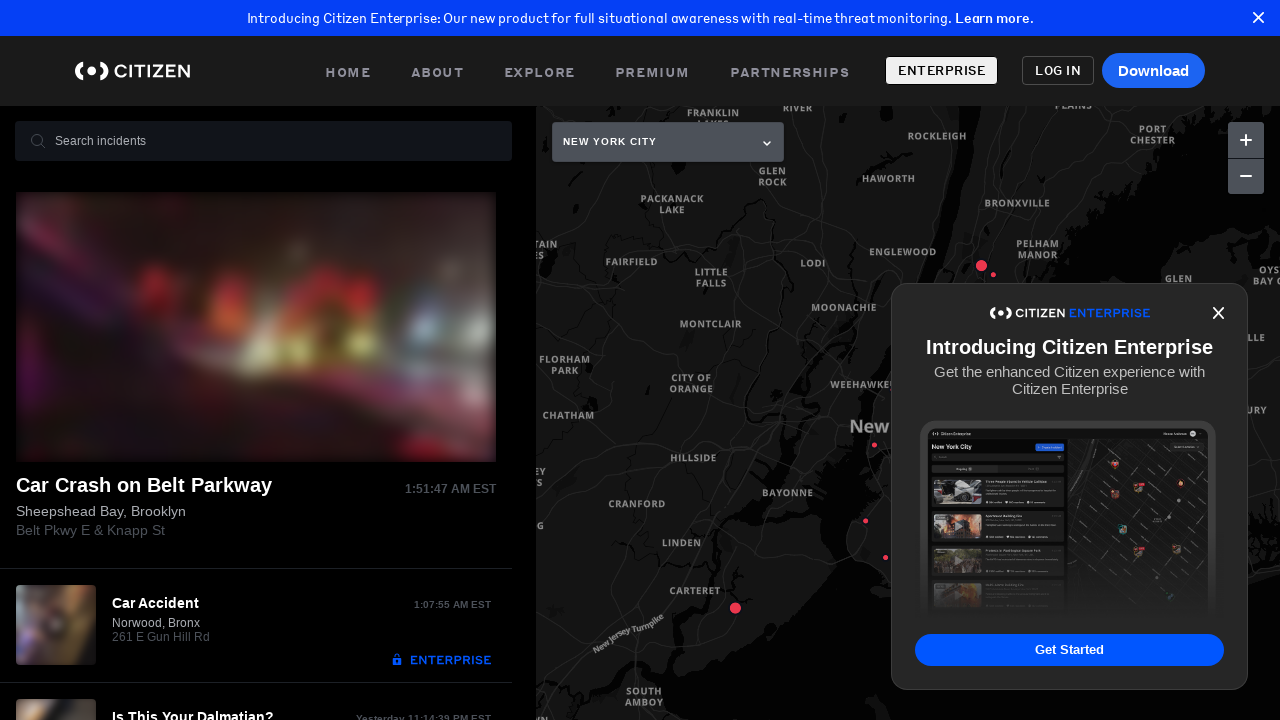

Incident location elements loaded
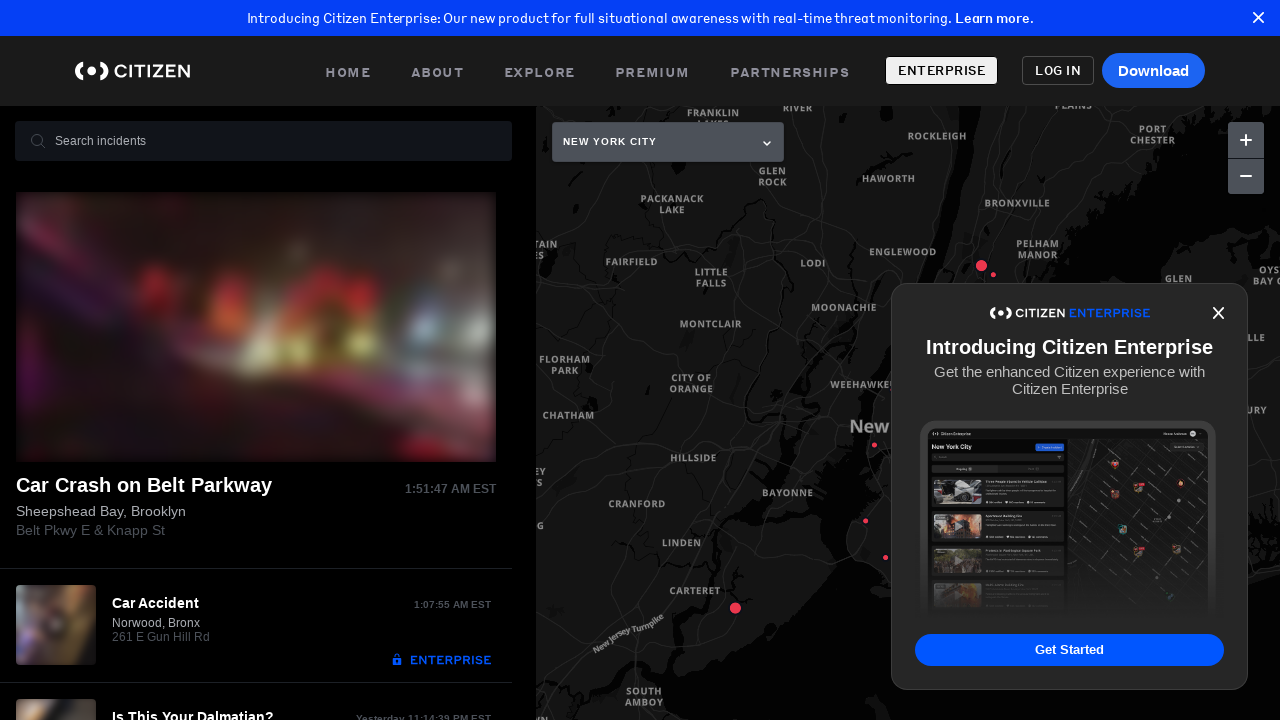

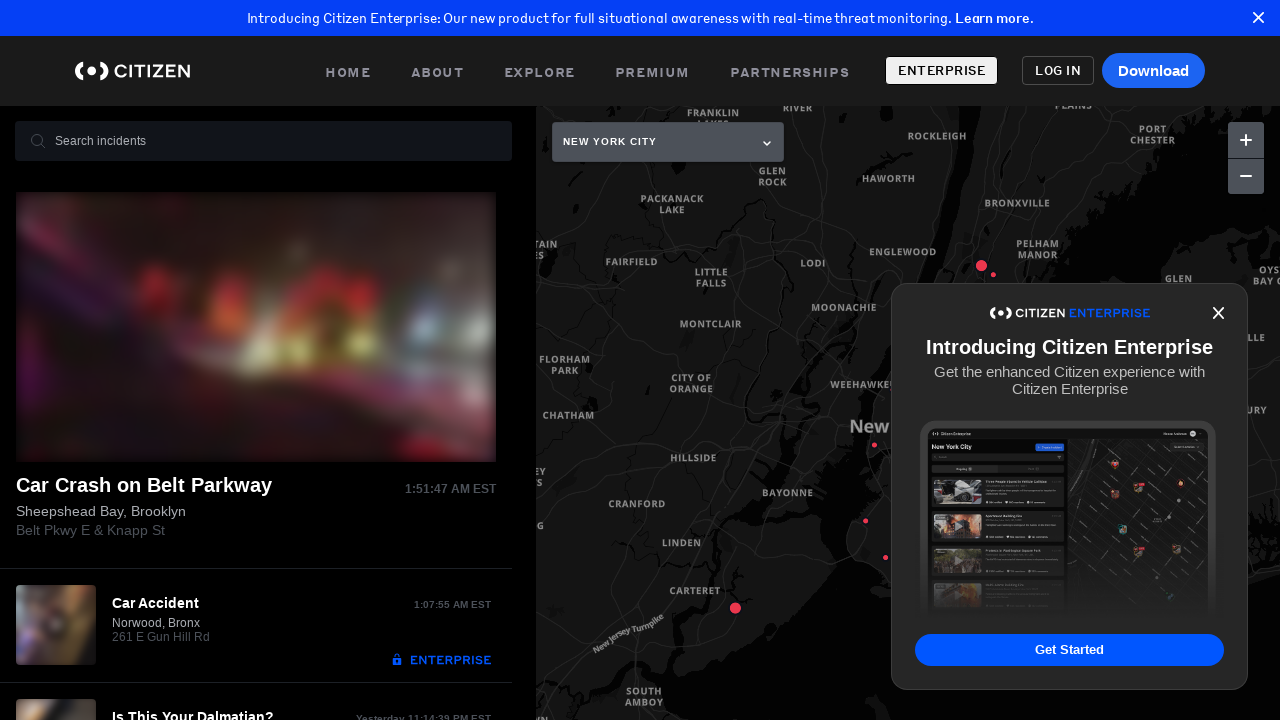